Navigates through the Selenium website using keyboard interactions, tabbing through elements and opening a link in a new tab using Ctrl+Enter

Starting URL: https://www.selenium.dev/

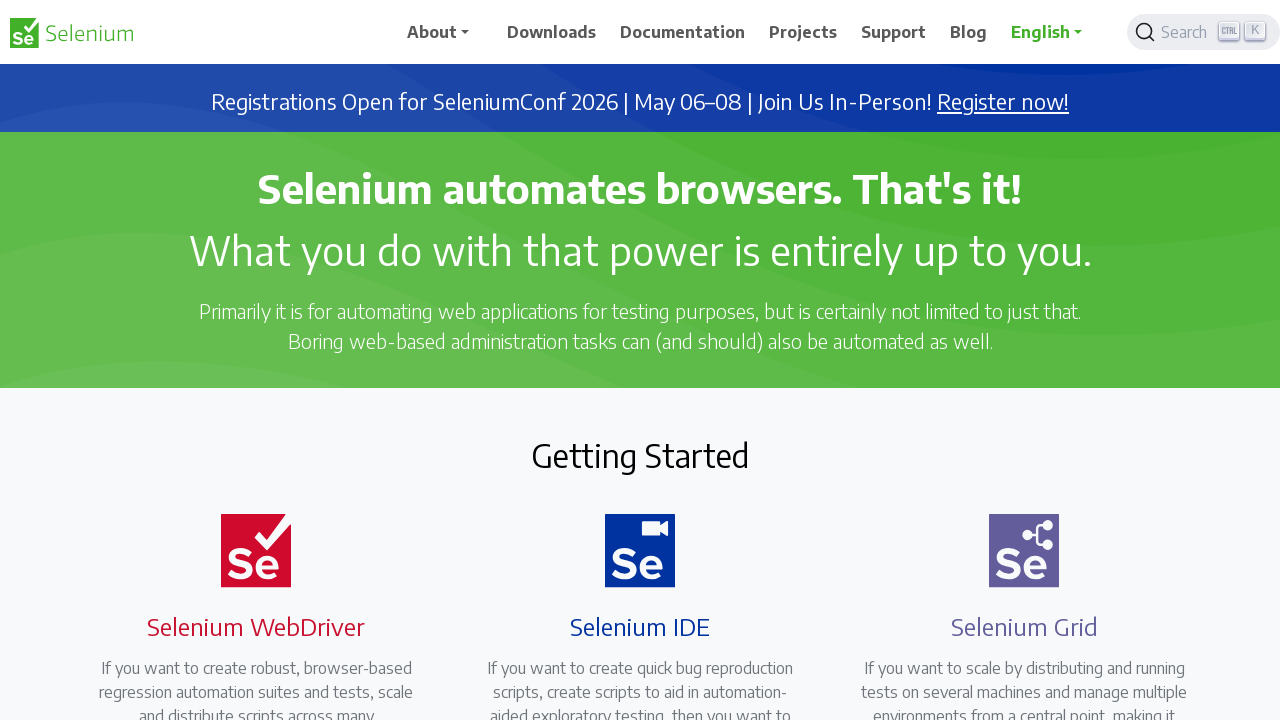

Navigated to Selenium website
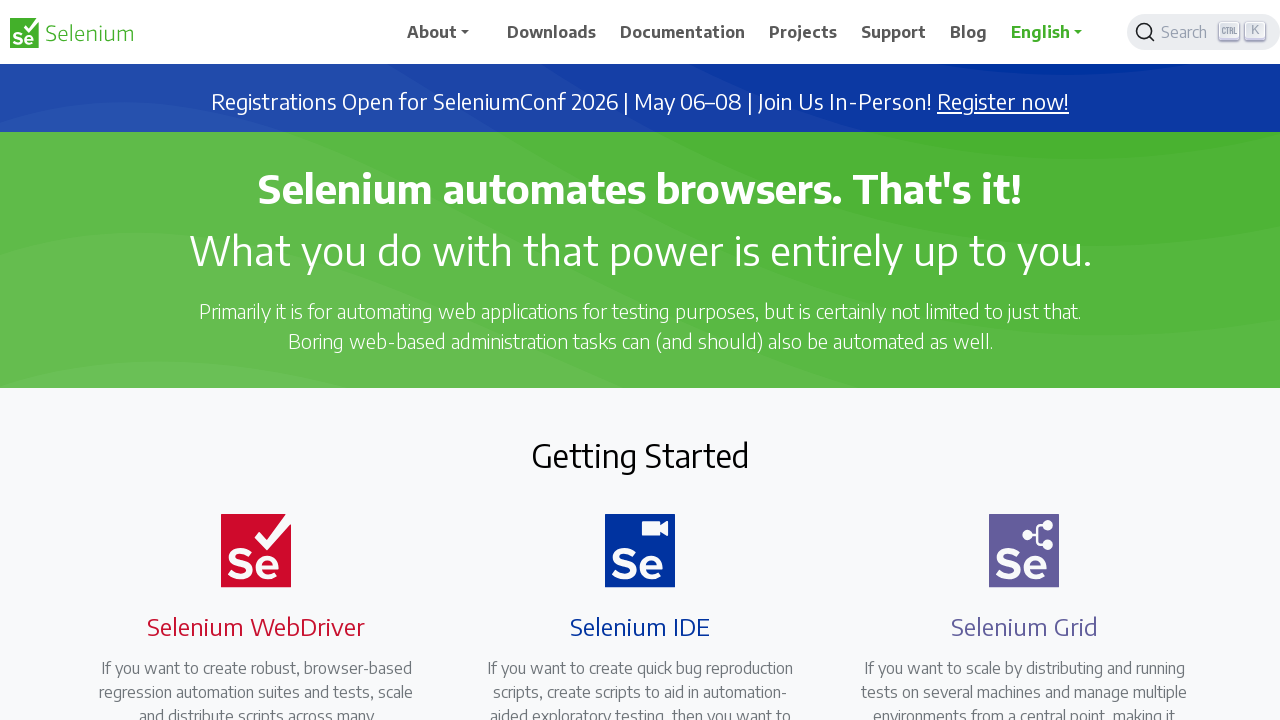

Pressed Tab to move to first element
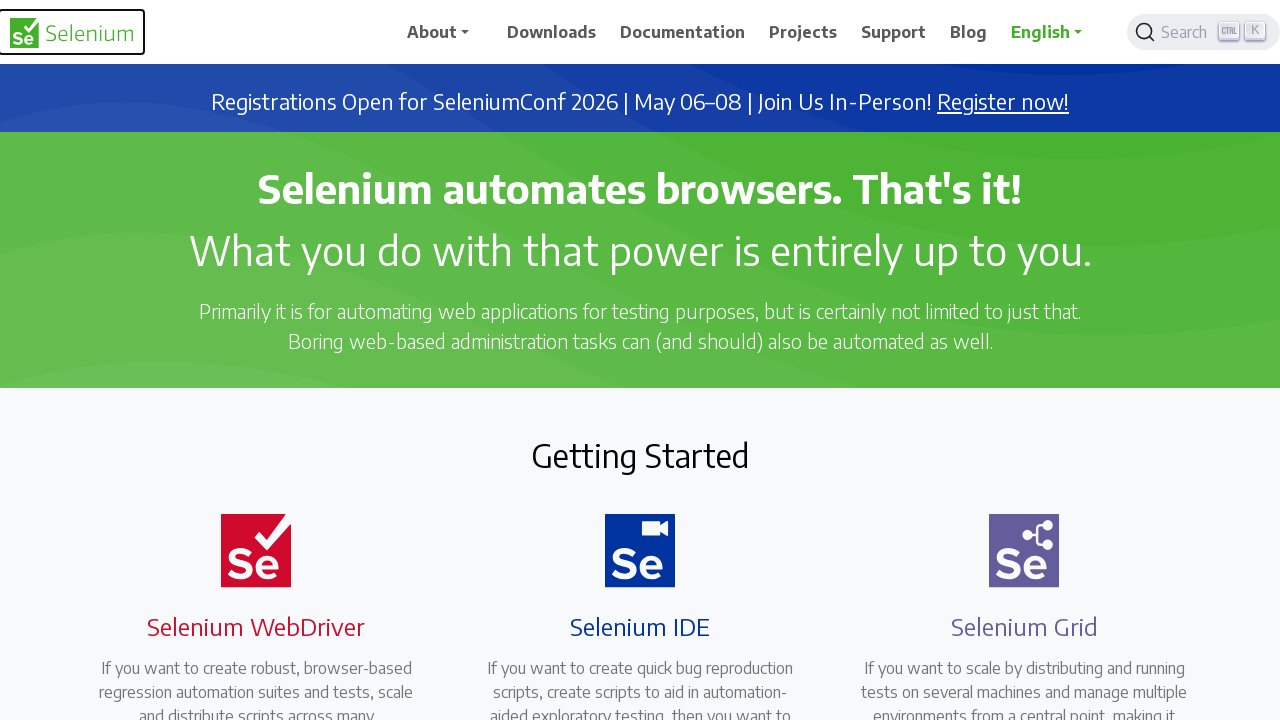

Pressed Tab to move to second element
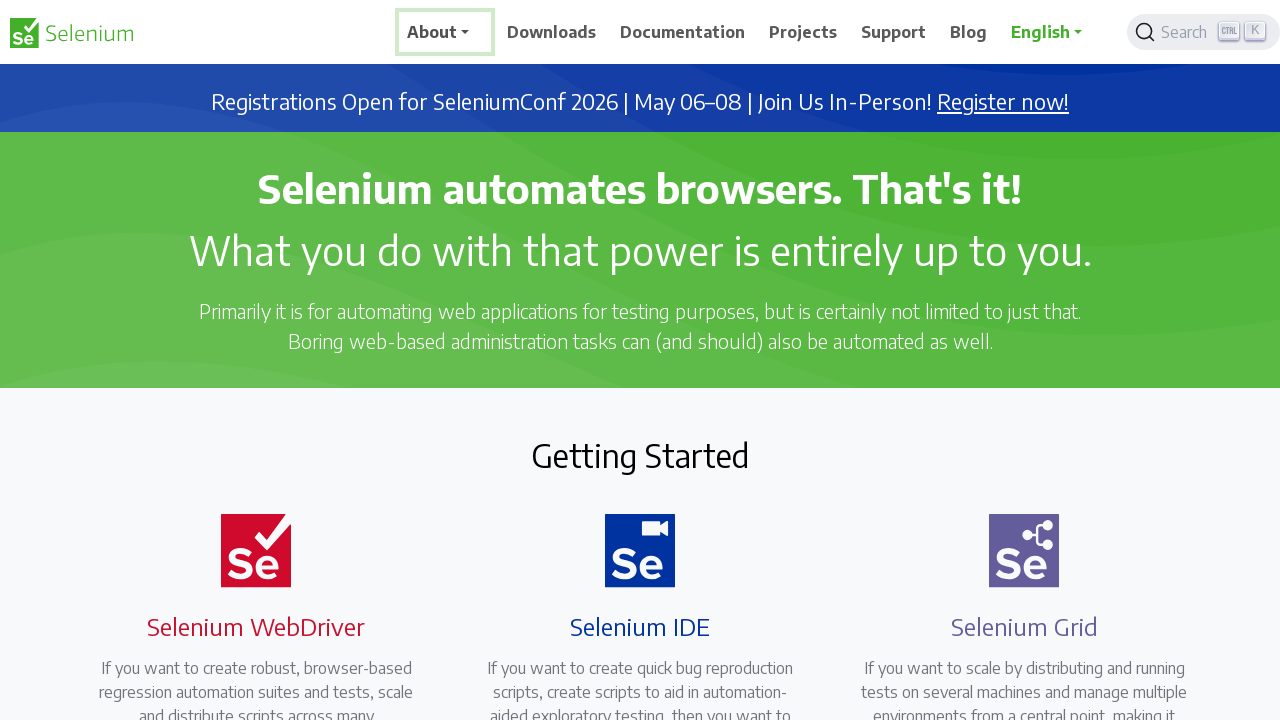

Pressed Tab to move to third element
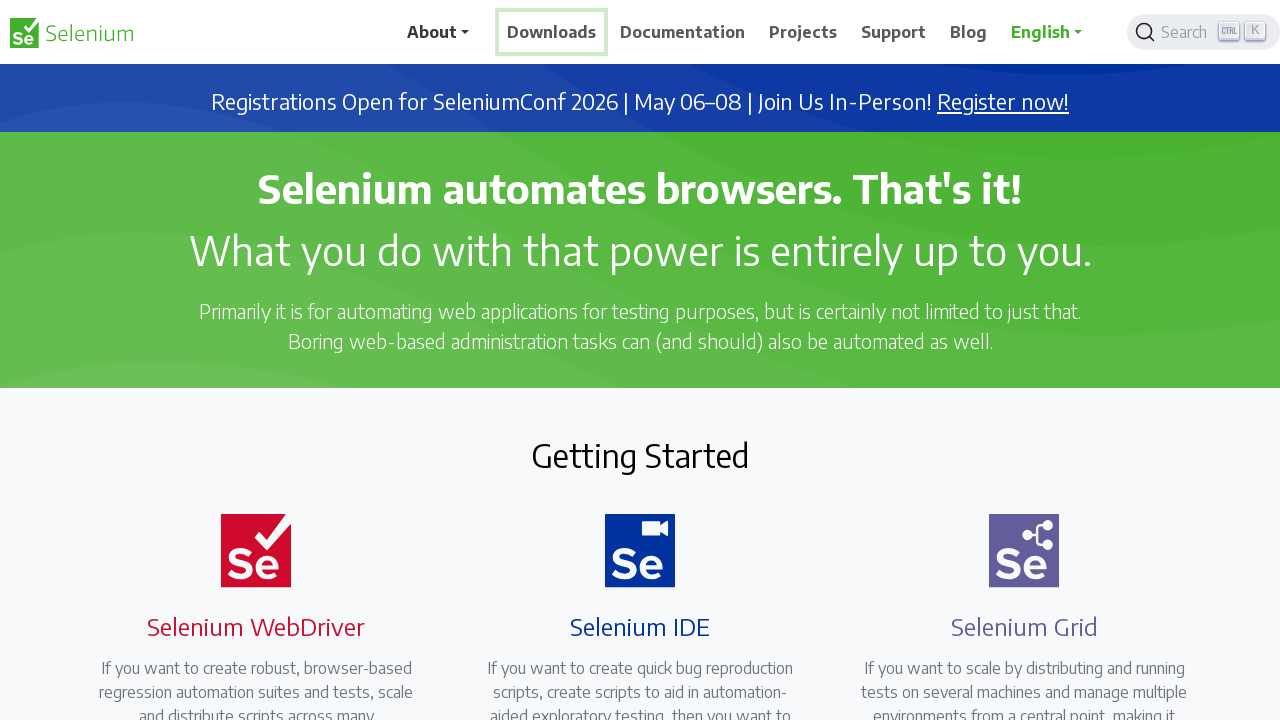

Pressed Control key down
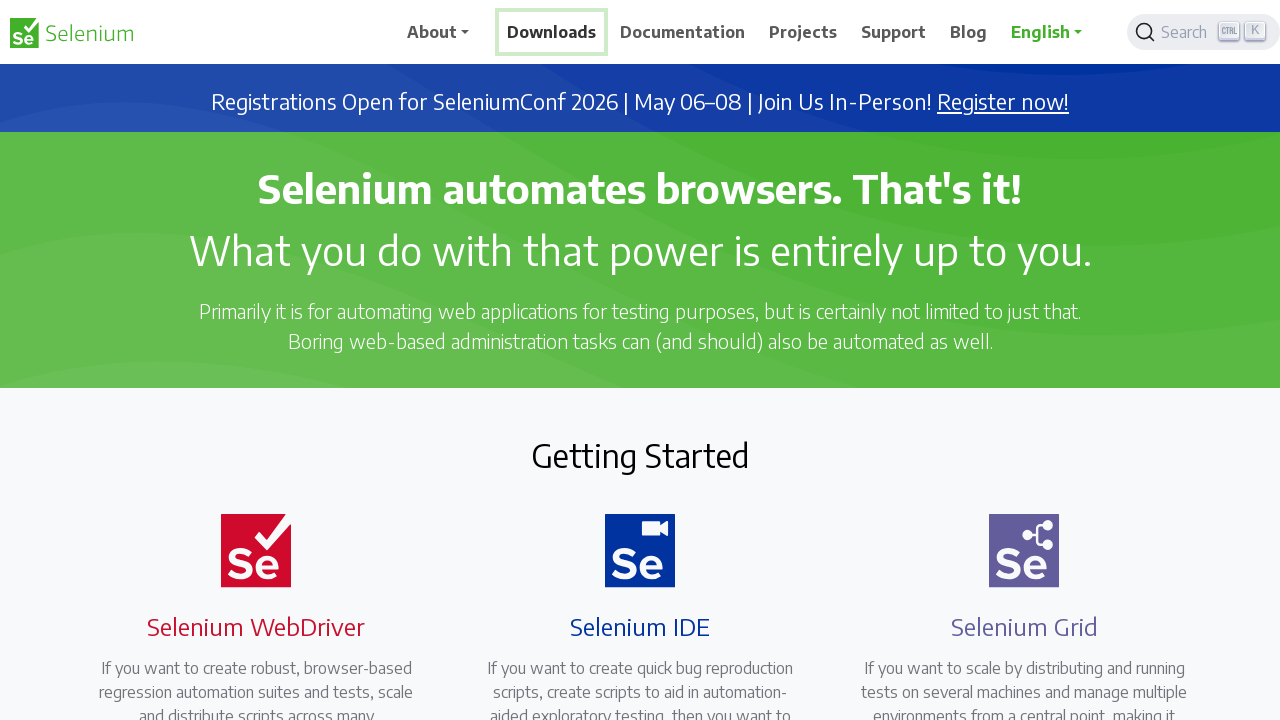

Pressed Enter while Control held to open link in new tab
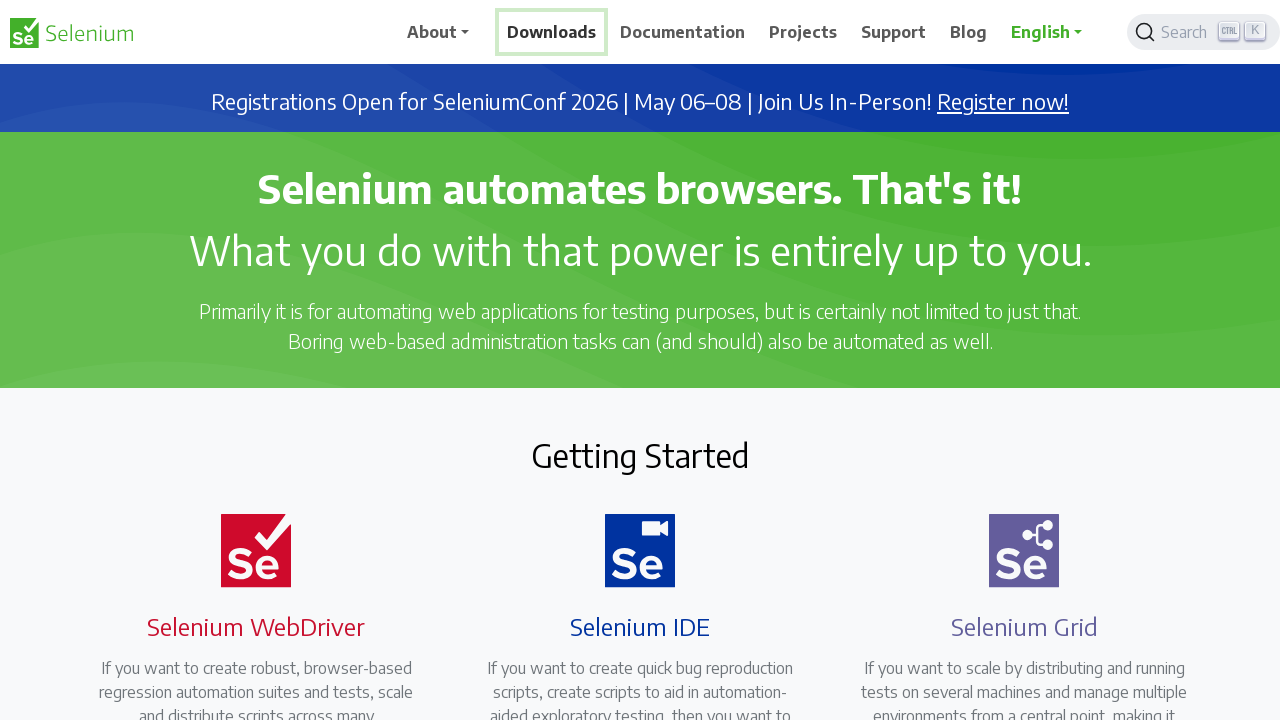

Released Control key
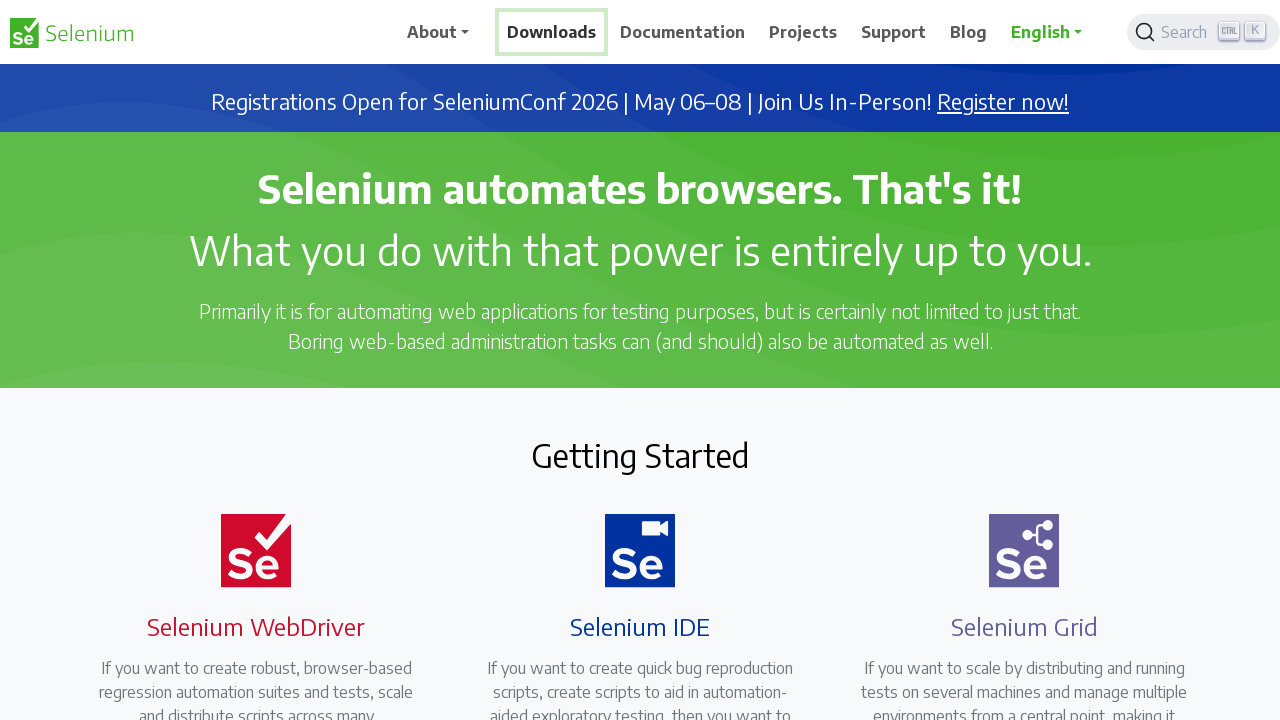

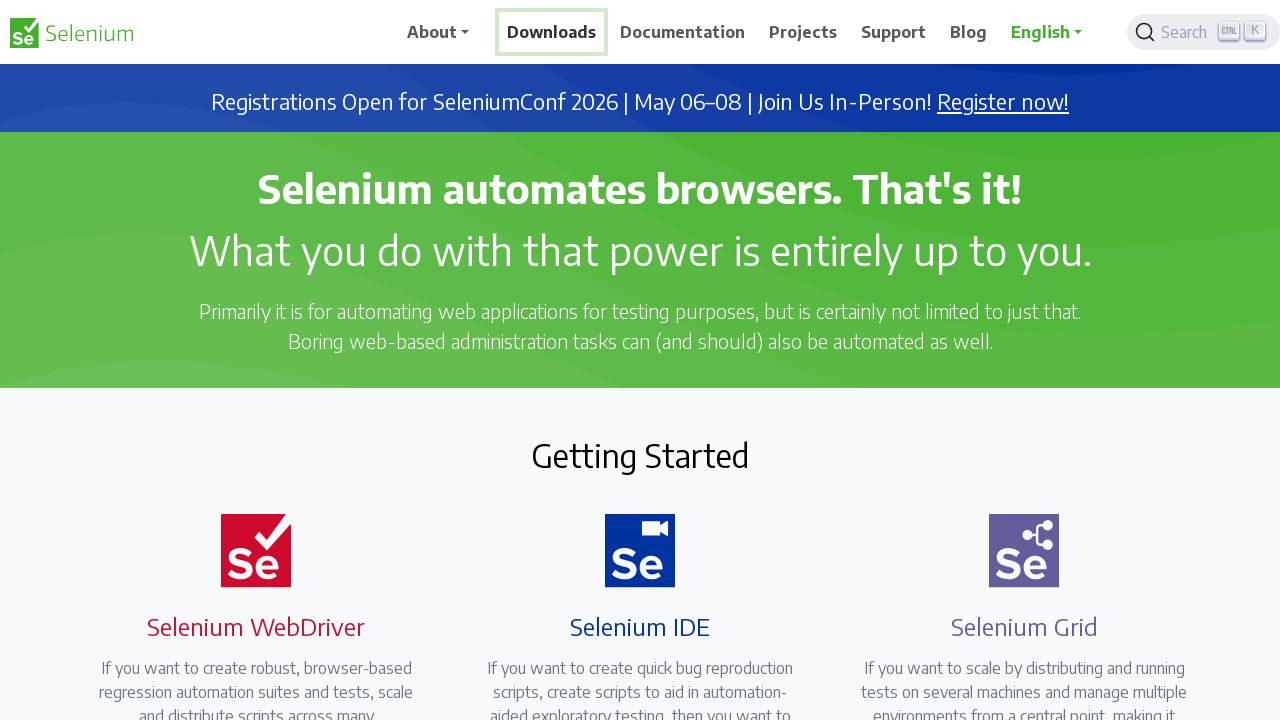